Tests JavaScript confirm box by clicking a button that triggers a confirm dialog, dismissing it, and verifying the result message.

Starting URL: https://demoqa.com/alerts

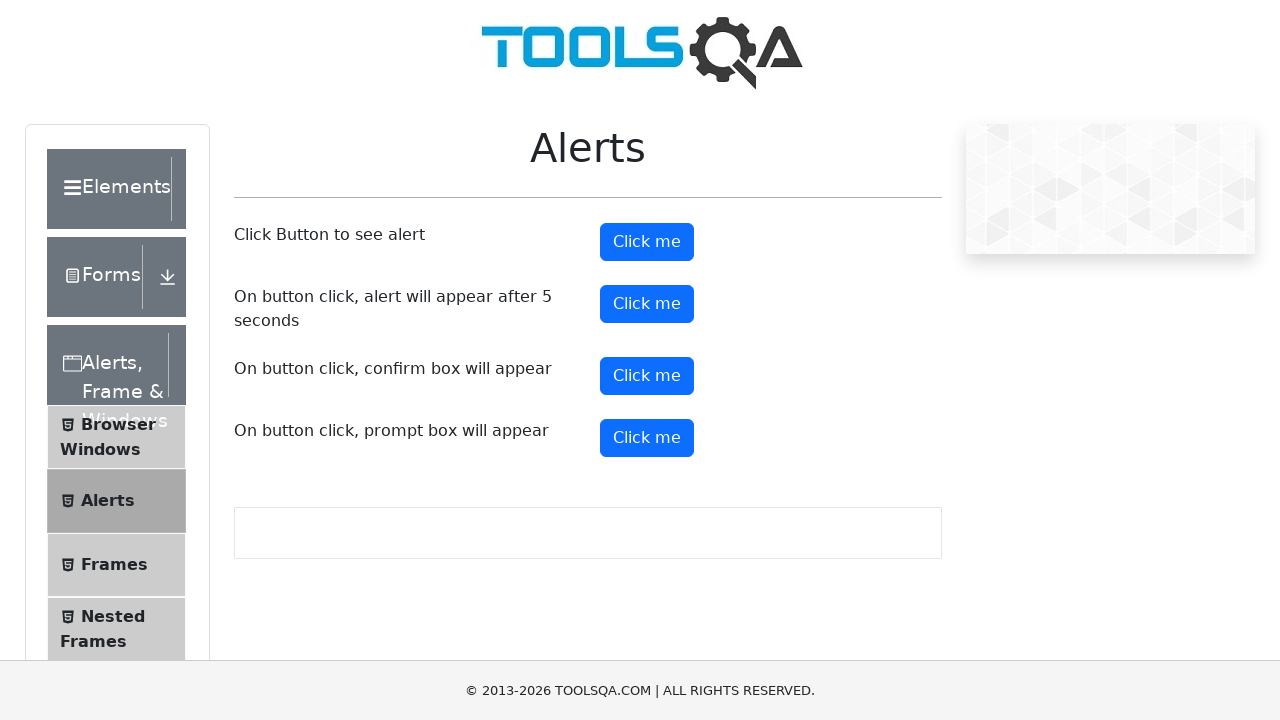

Set up dialog handler to dismiss confirm boxes
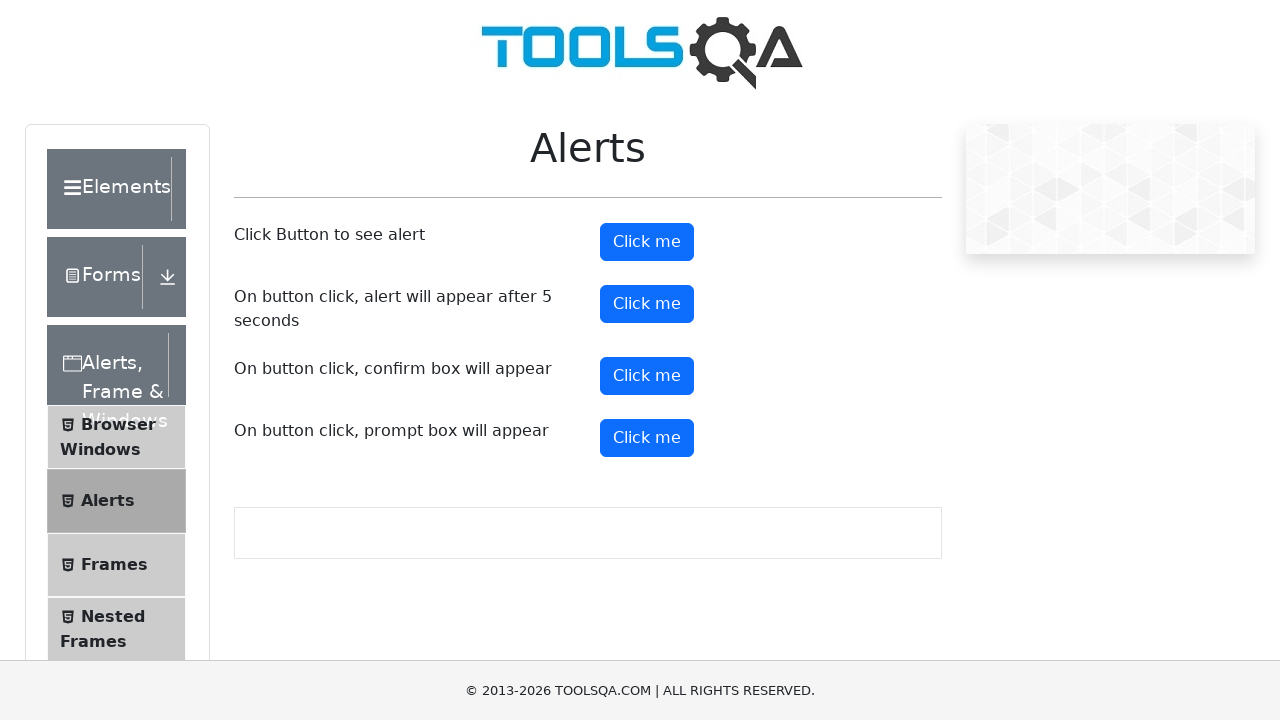

Waited for confirm button to be visible
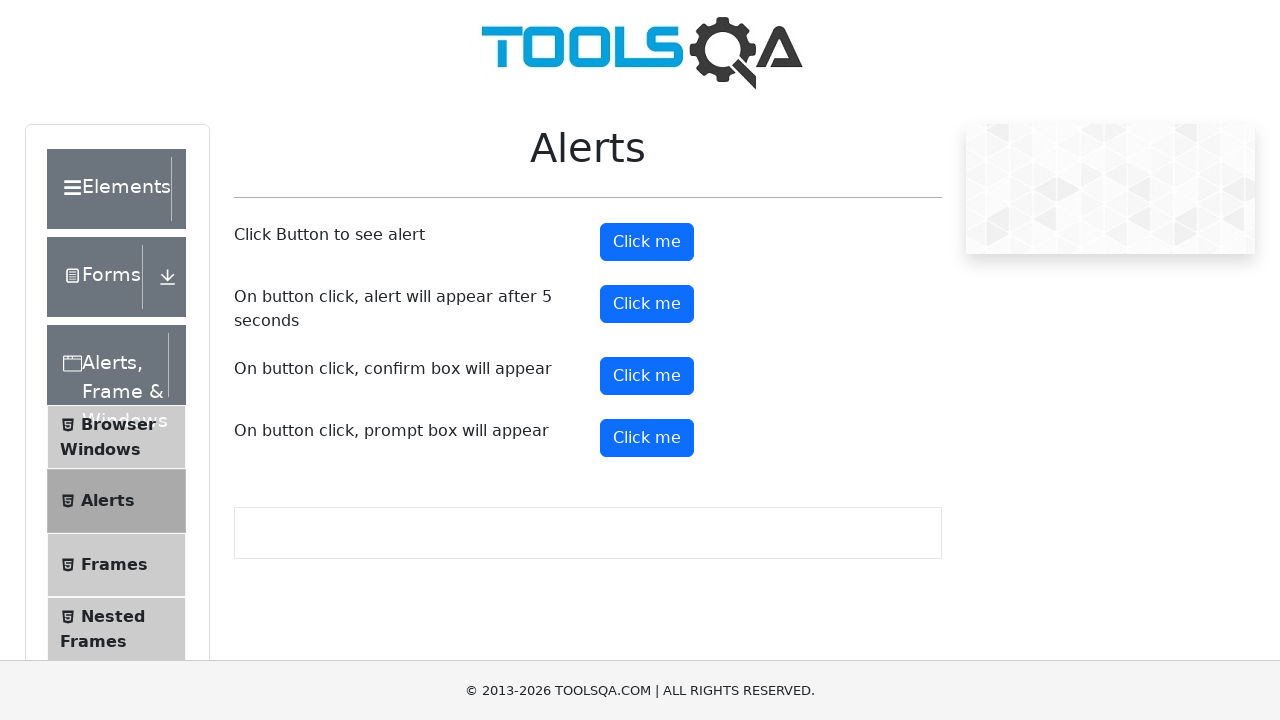

Clicked confirm button to trigger dialog at (647, 376) on #confirmButton
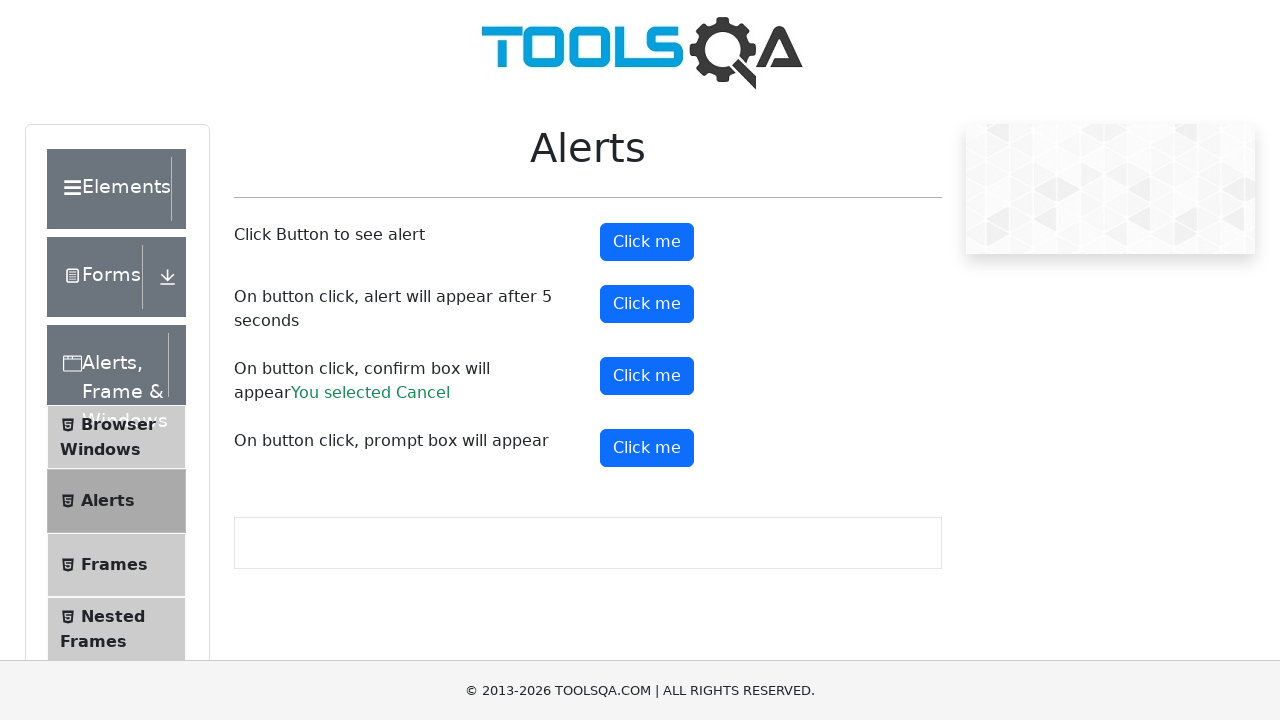

Waited for result message to appear
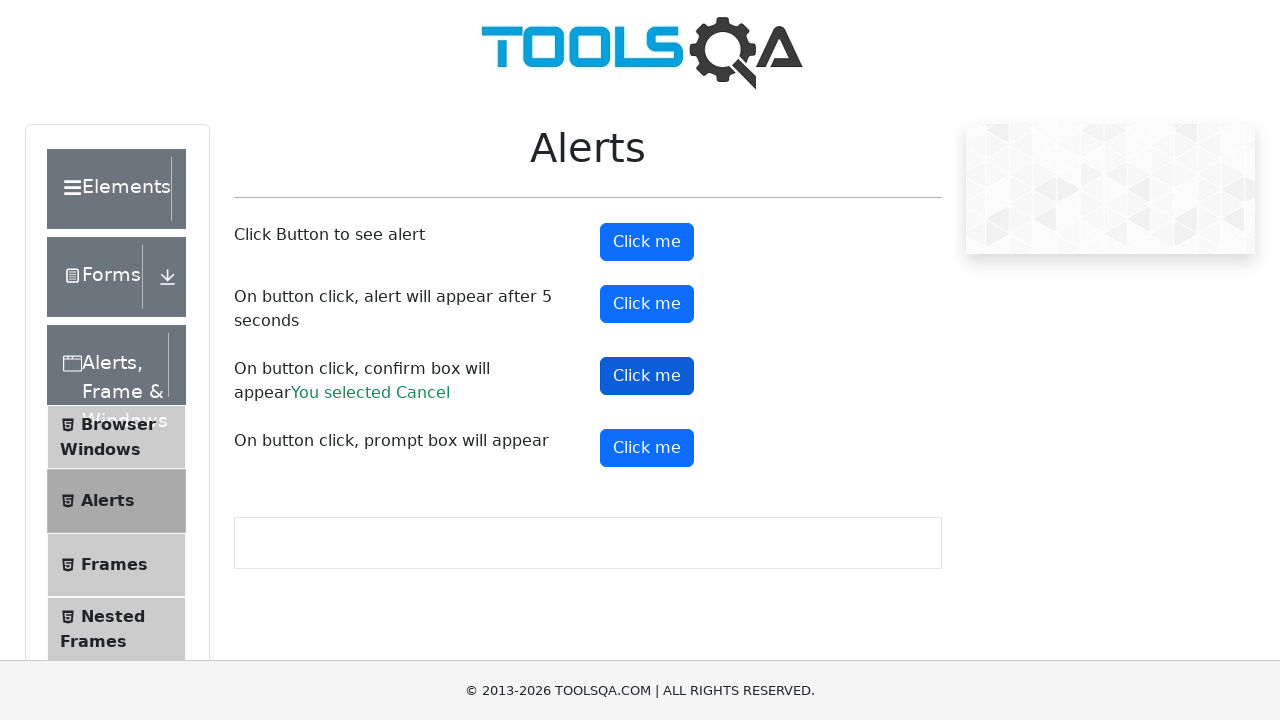

Retrieved result message text
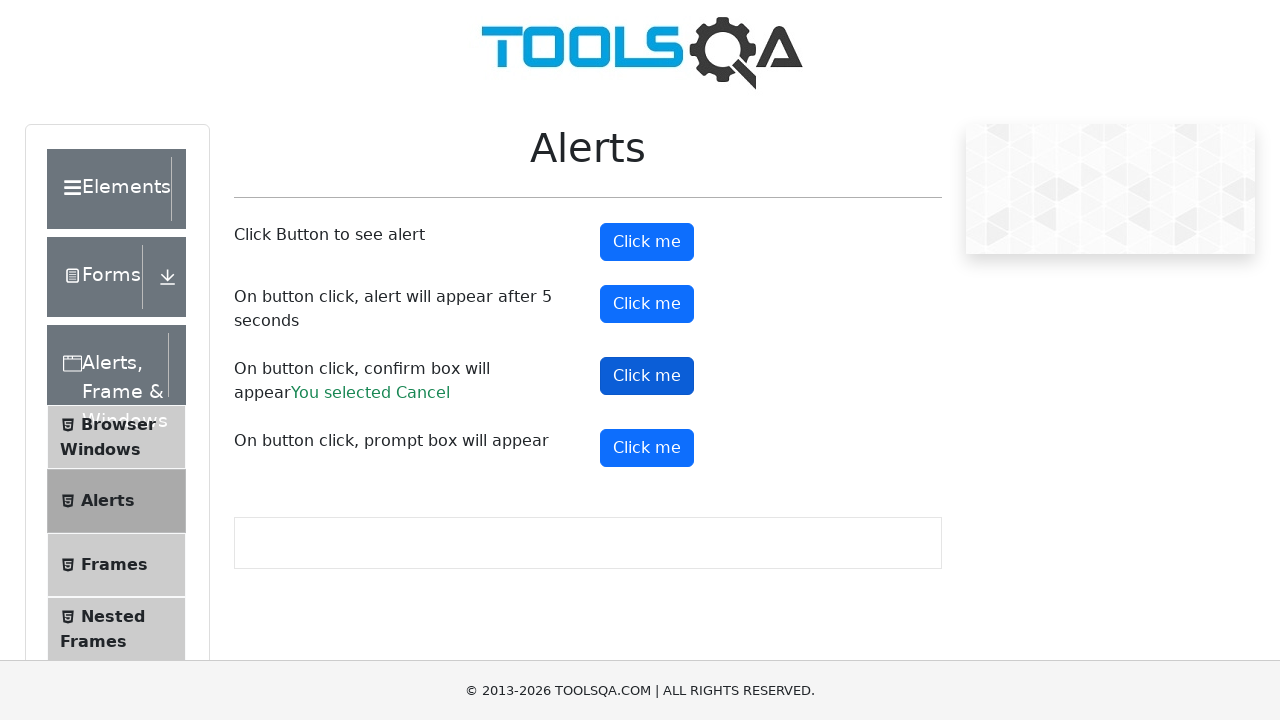

Verified result message is 'You selected Cancel'
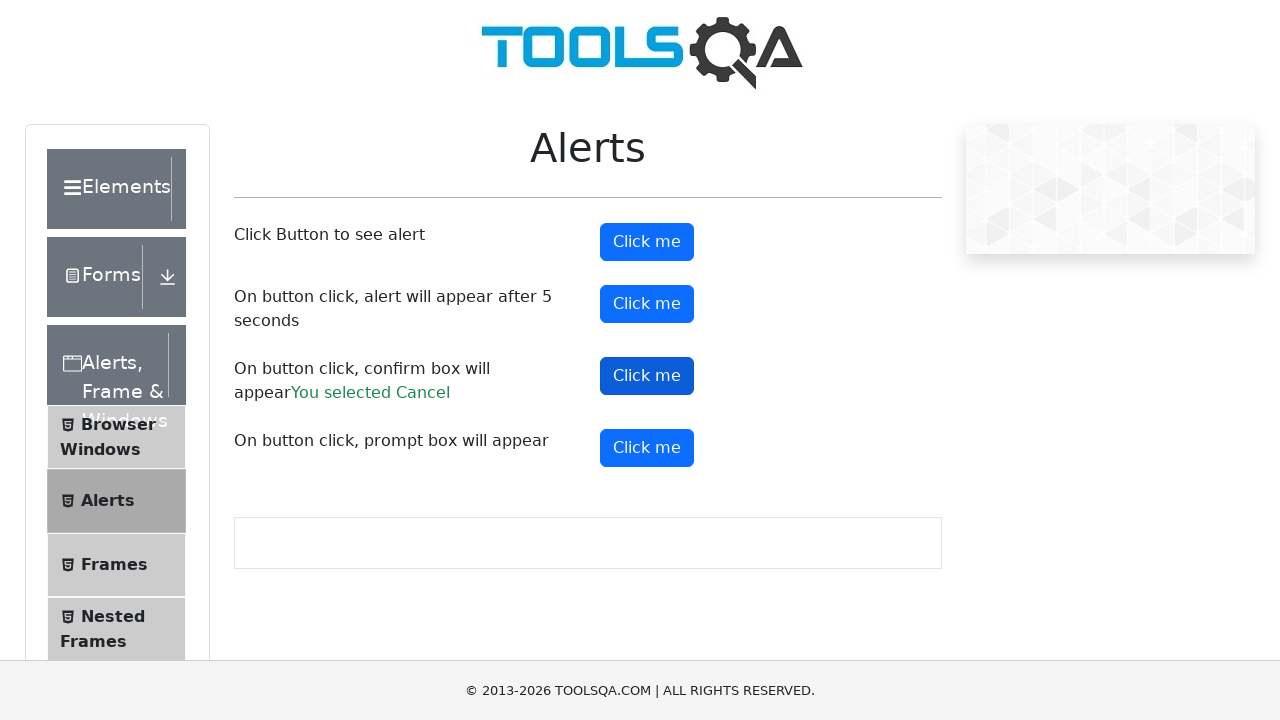

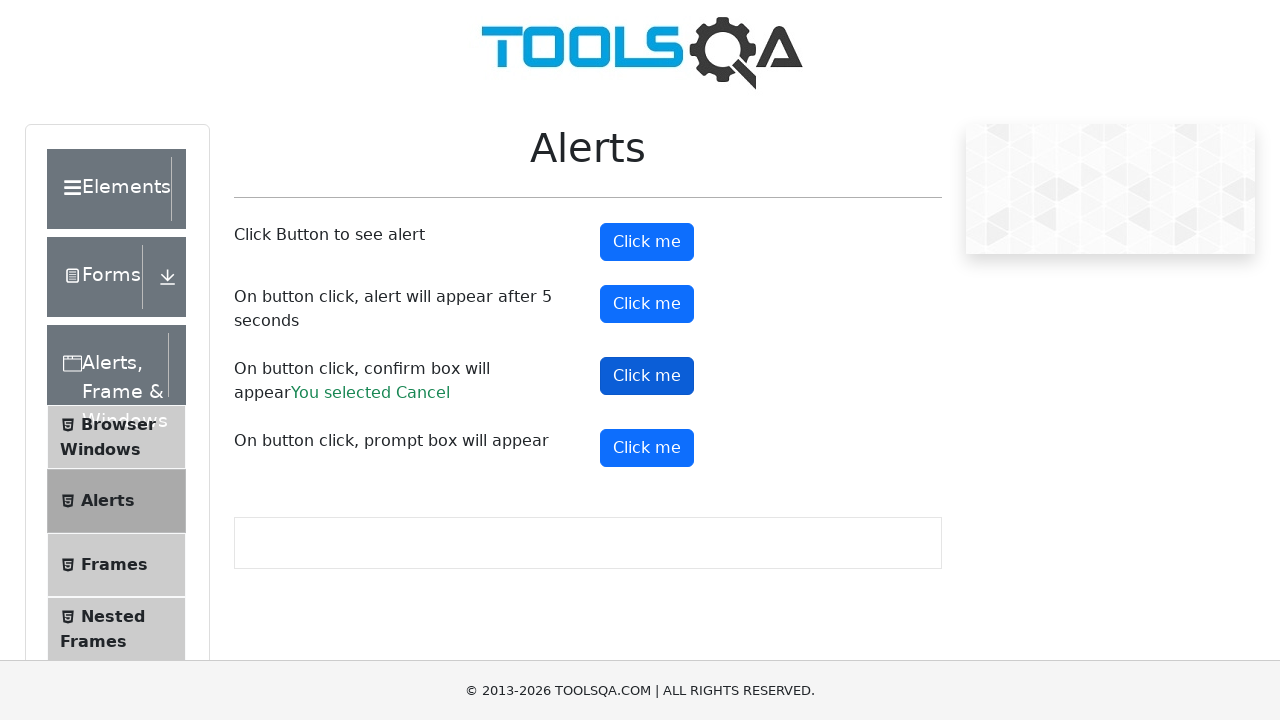